Navigates to Swarthmore College course catalog, clicks on a department, and waits for the course listings to load.

Starting URL: https://catalog.swarthmore.edu/content.php?catoid=7&navoid=194

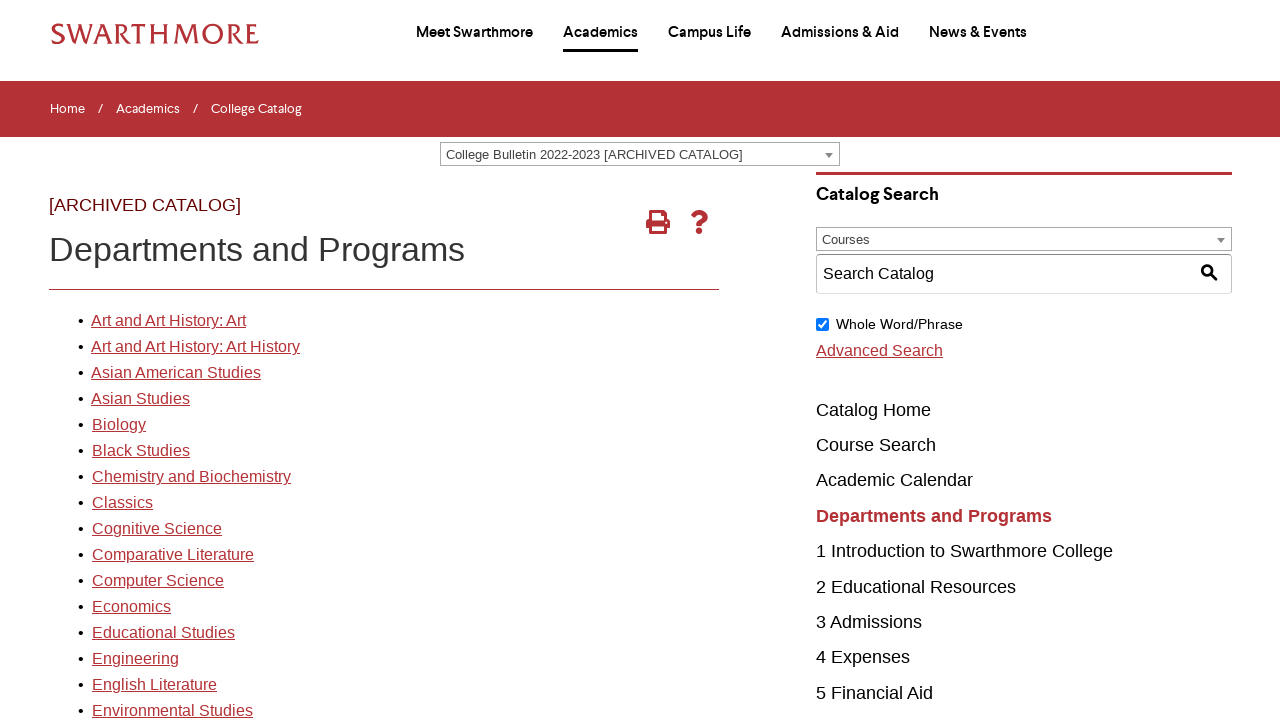

Clicked on the first department link in the course catalog at (168, 321) on xpath=//*[@id='gateway-page']/body/table/tbody/tr[3]/td[1]/table/tbody/tr[2]/td[
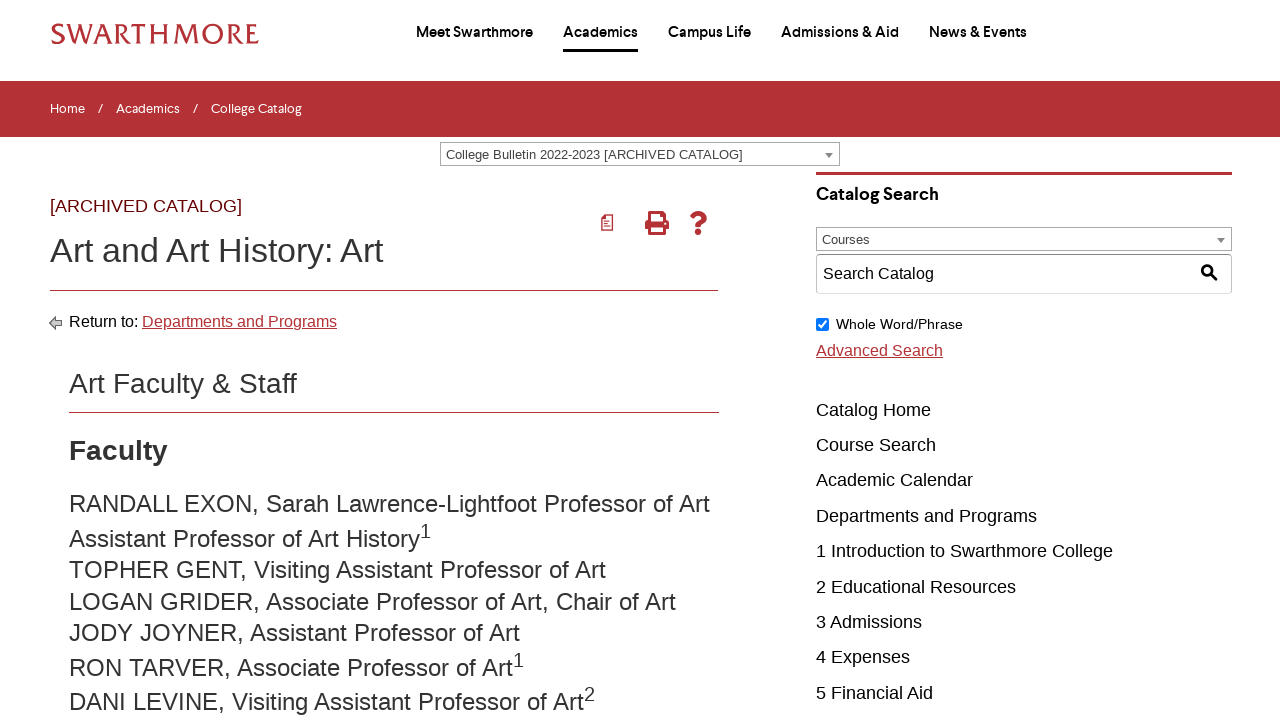

Course listings loaded successfully
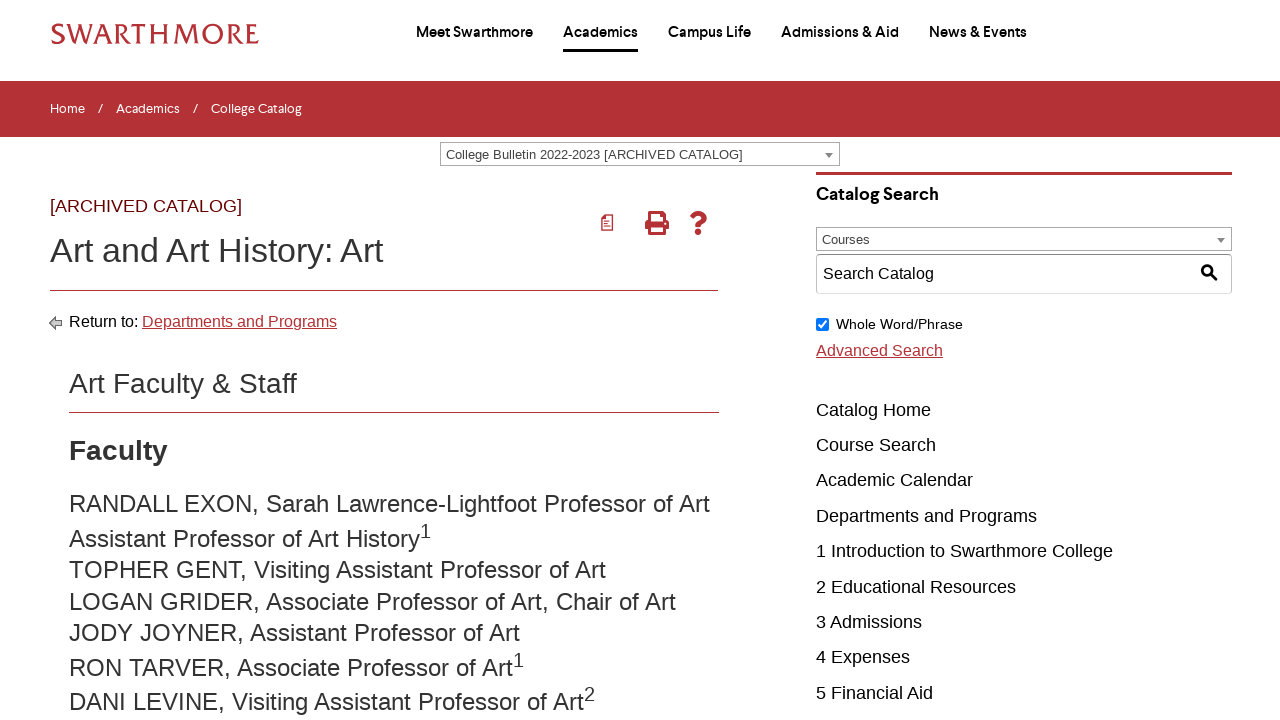

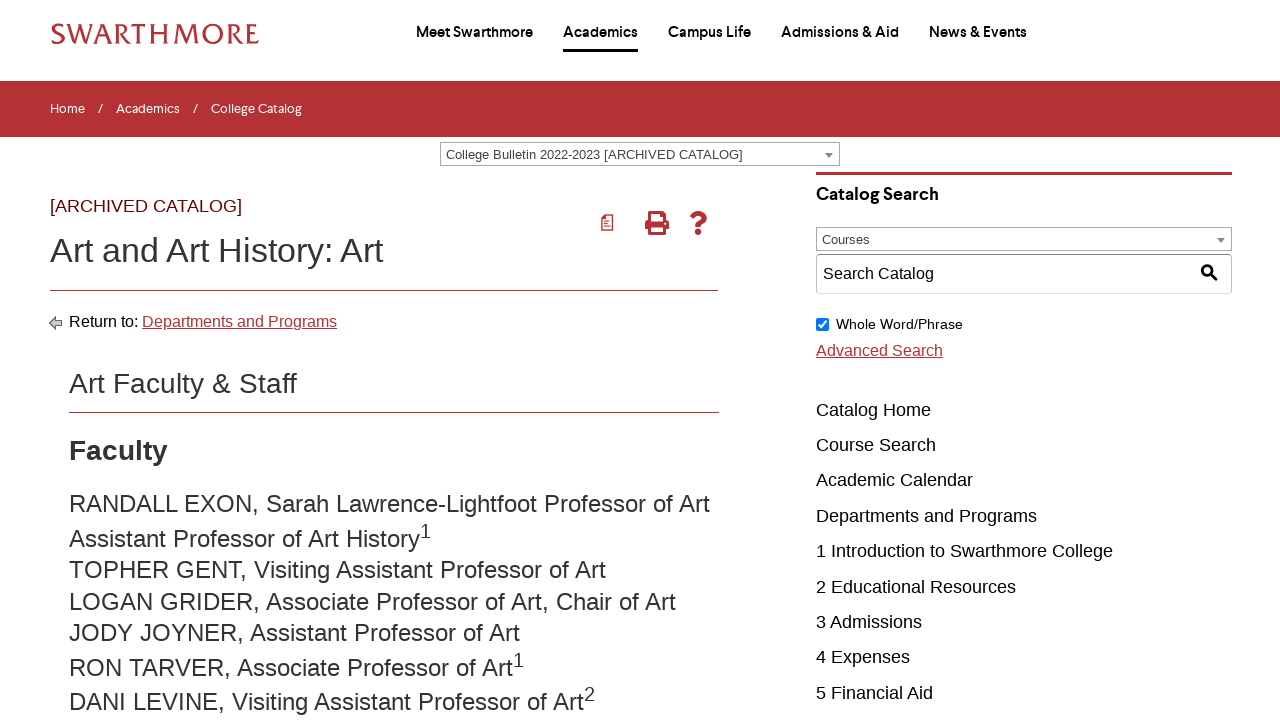